Tests that the website is accessible and has a title

Starting URL: https://notes-five-smoky.vercel.app/

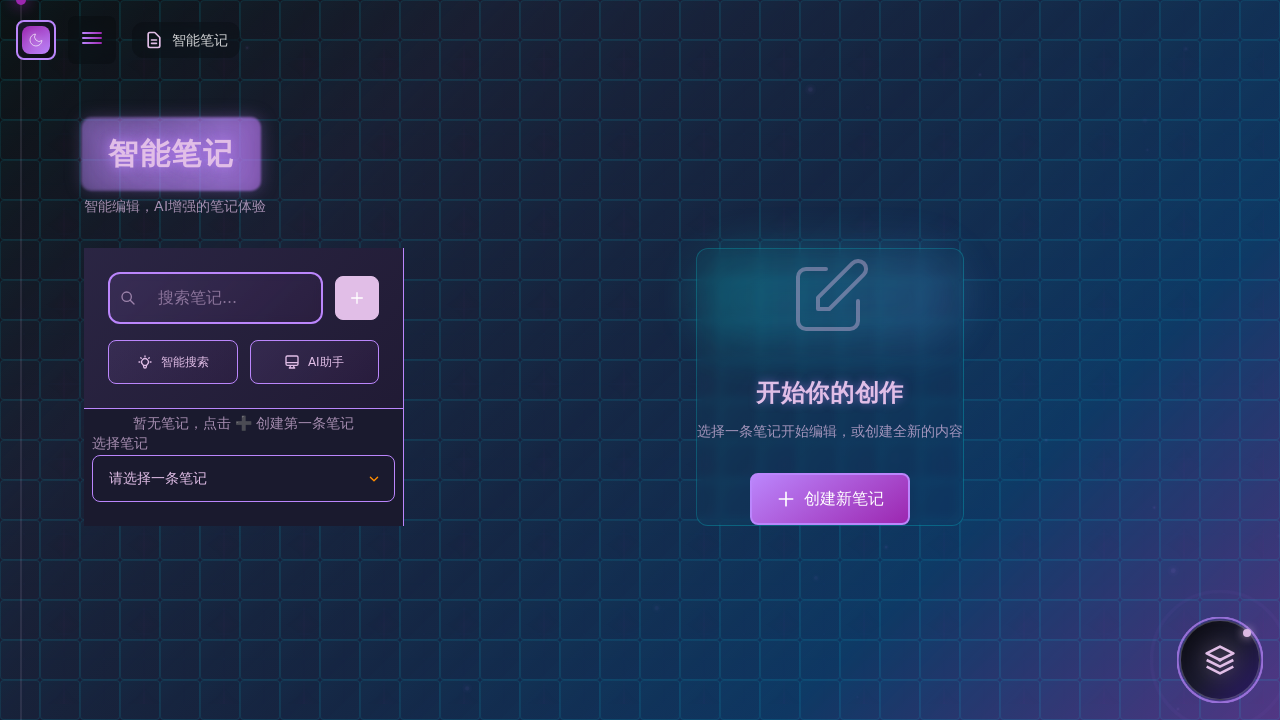

Waited for page DOM to be fully loaded
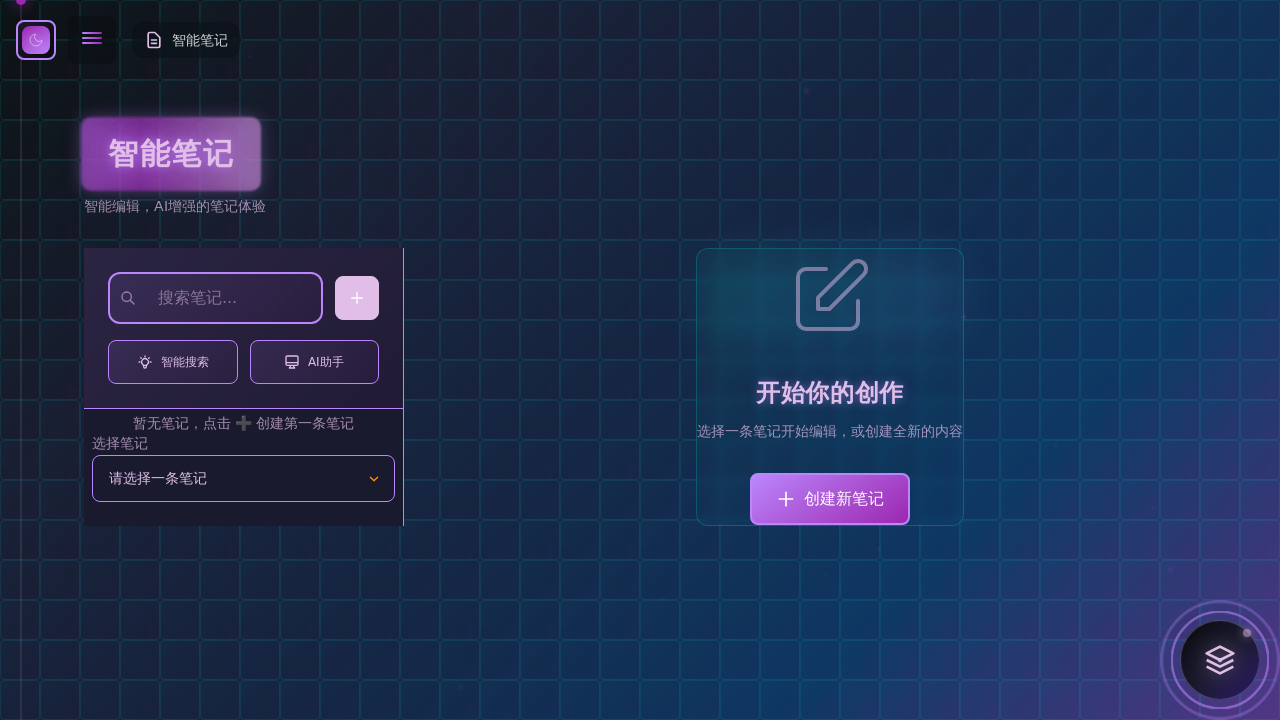

Verified that page title exists and is not None
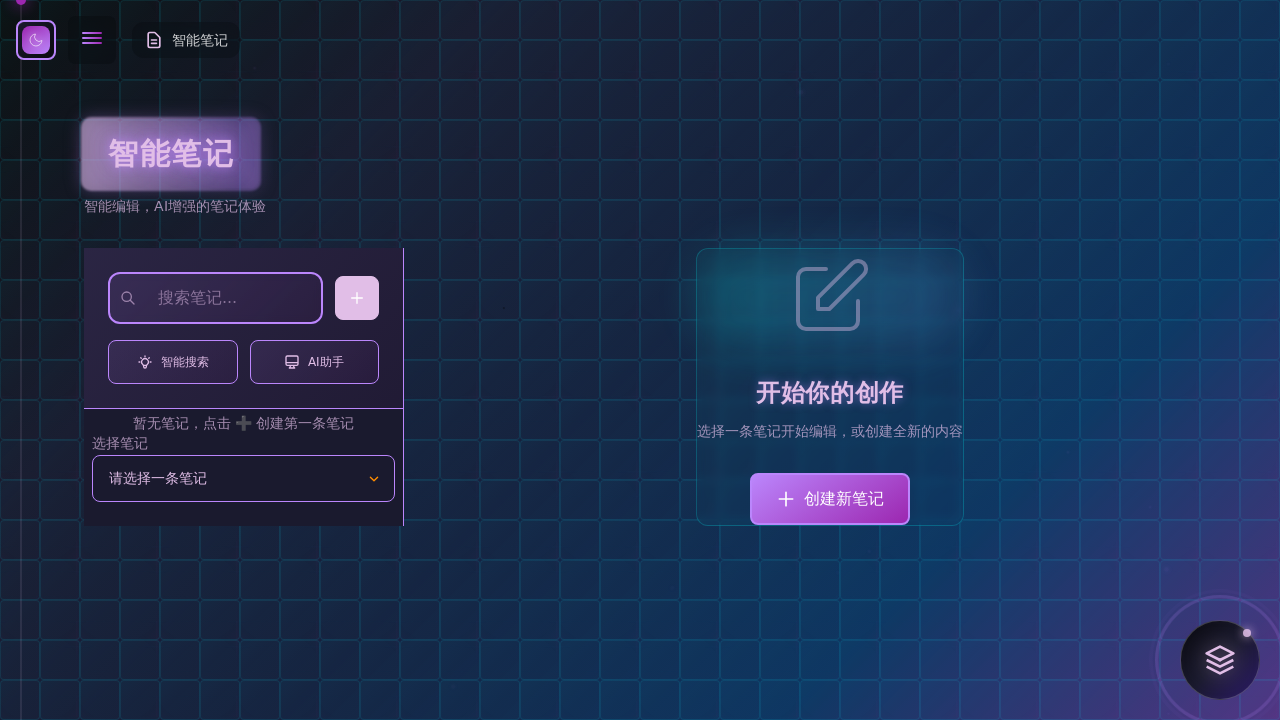

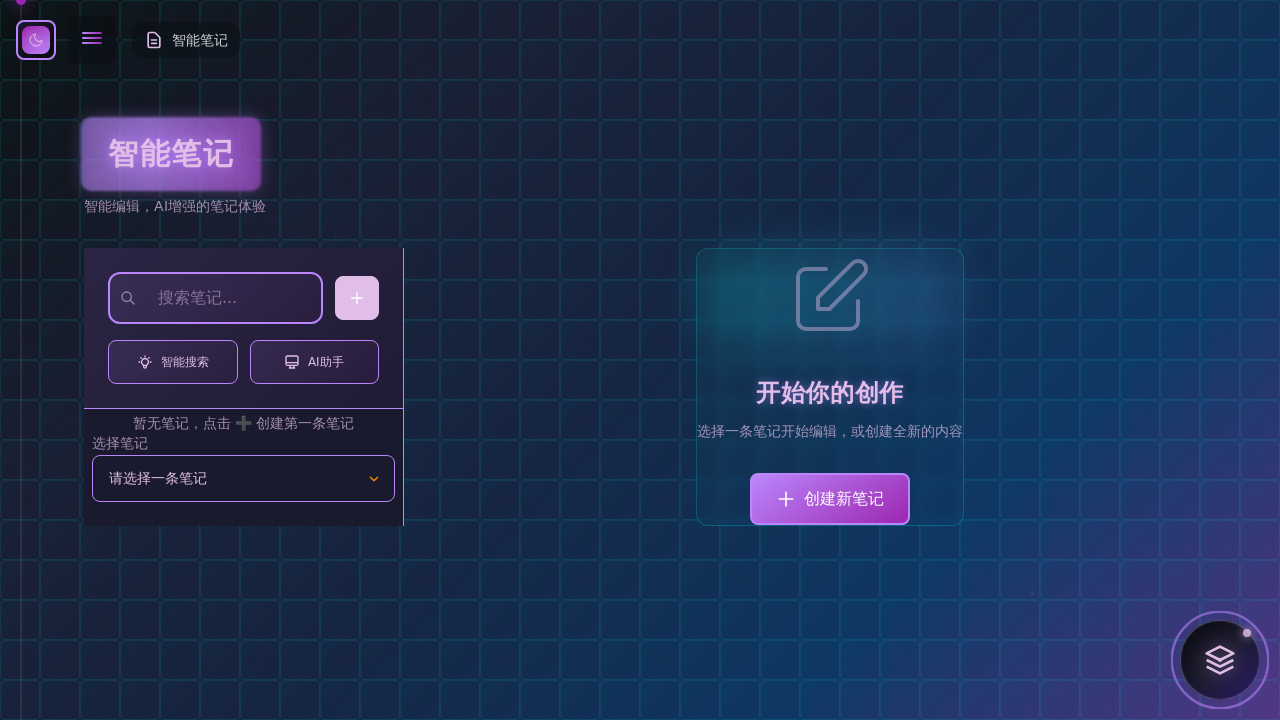